Tests navigation to the "Big page with many elements" link and verifies the buttons section is present

Starting URL: https://ultimateqa.com/automation/

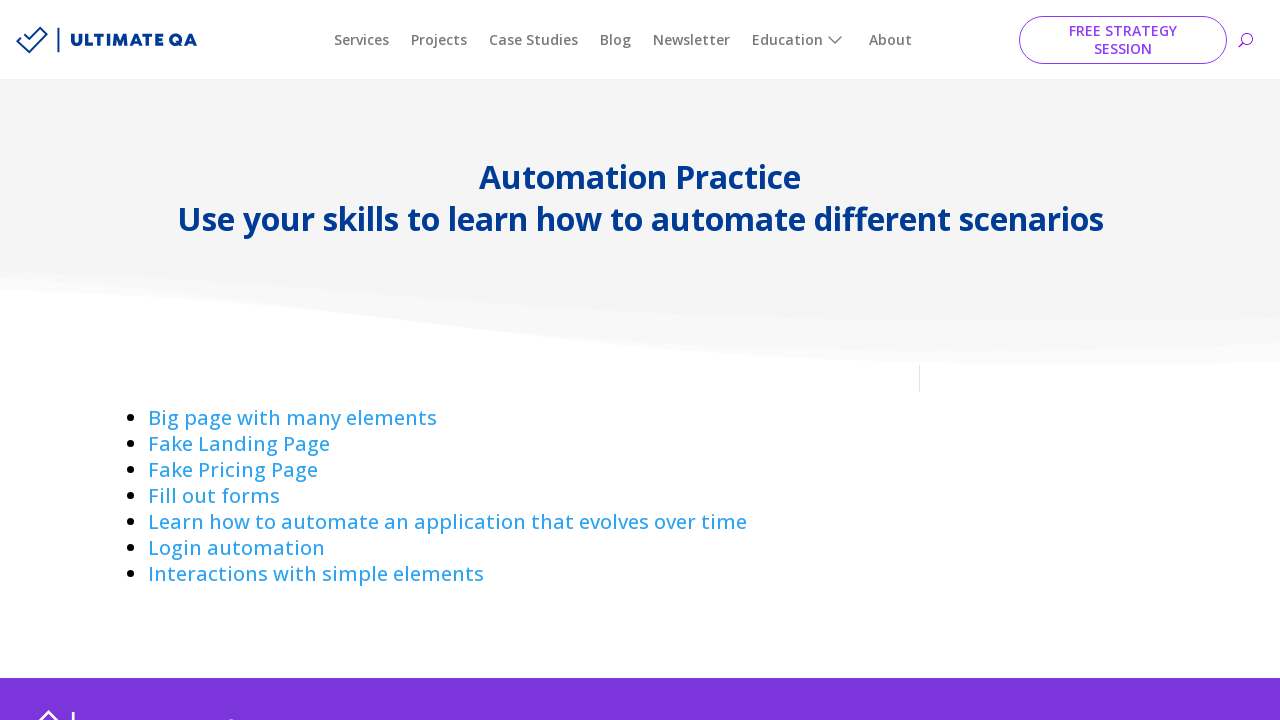

Clicked on 'Big page with many elements' link at (292, 418) on text=Big page with many elements
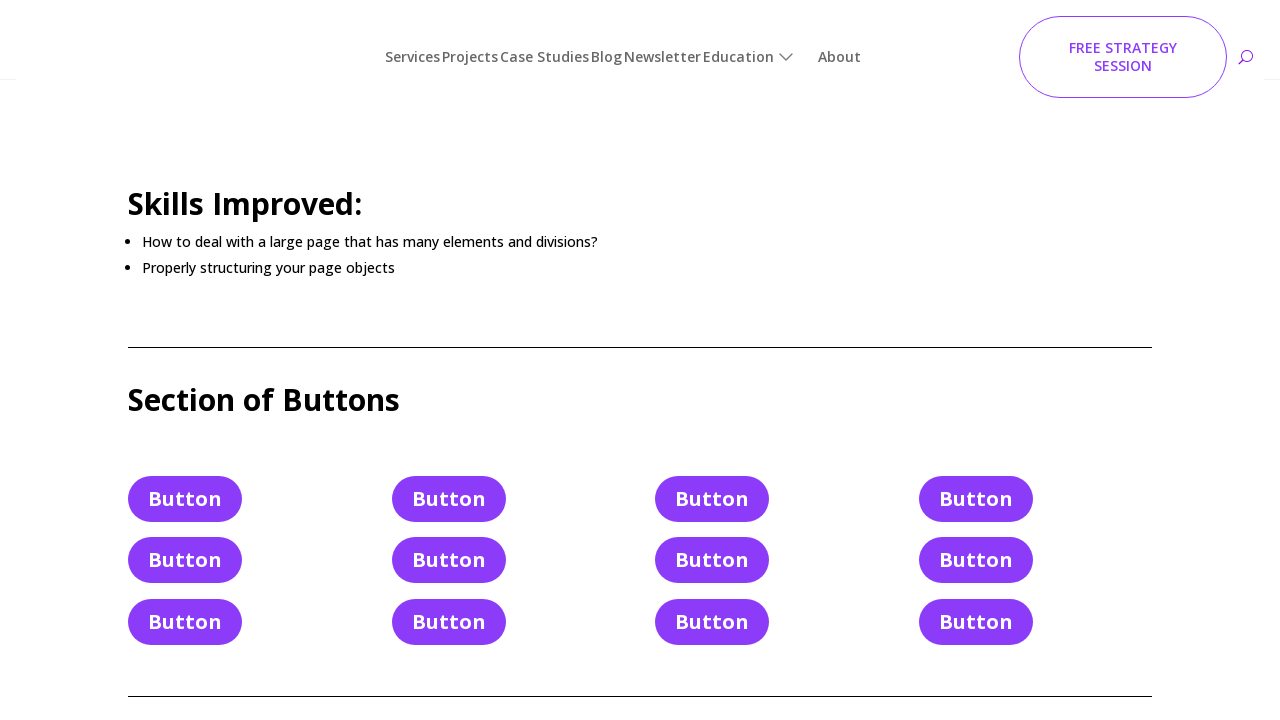

Verified buttons section is present on the page
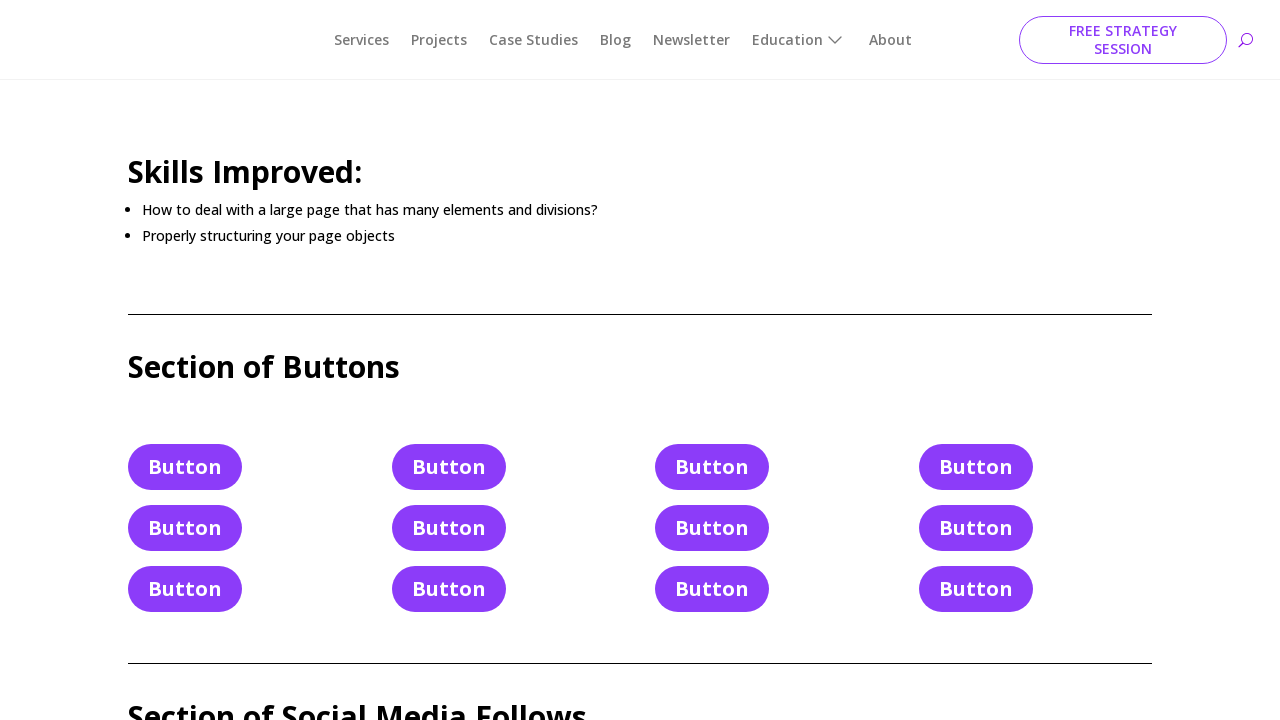

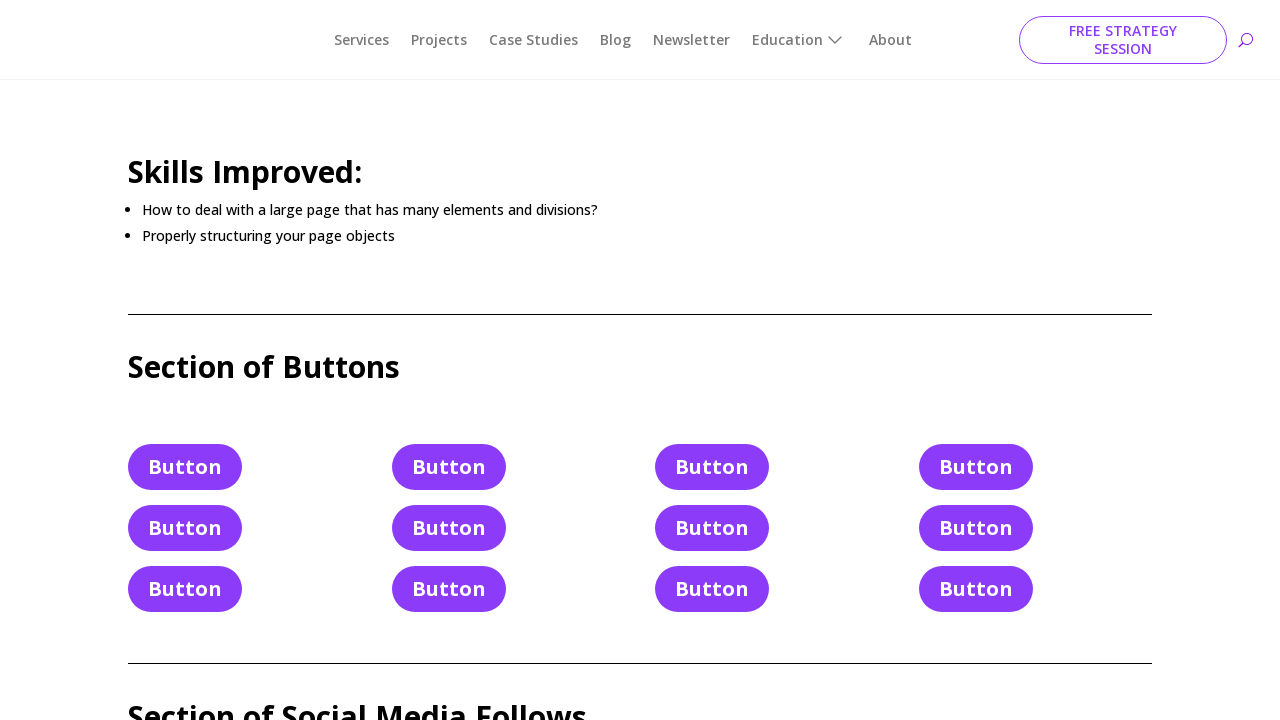